Tests the home page navigation and arrivals section by clicking through Shop menu, verifying arrivals count, and testing that arrival images are clickable and lead to product pages with add to basket functionality

Starting URL: http://practice.automationtesting.in/

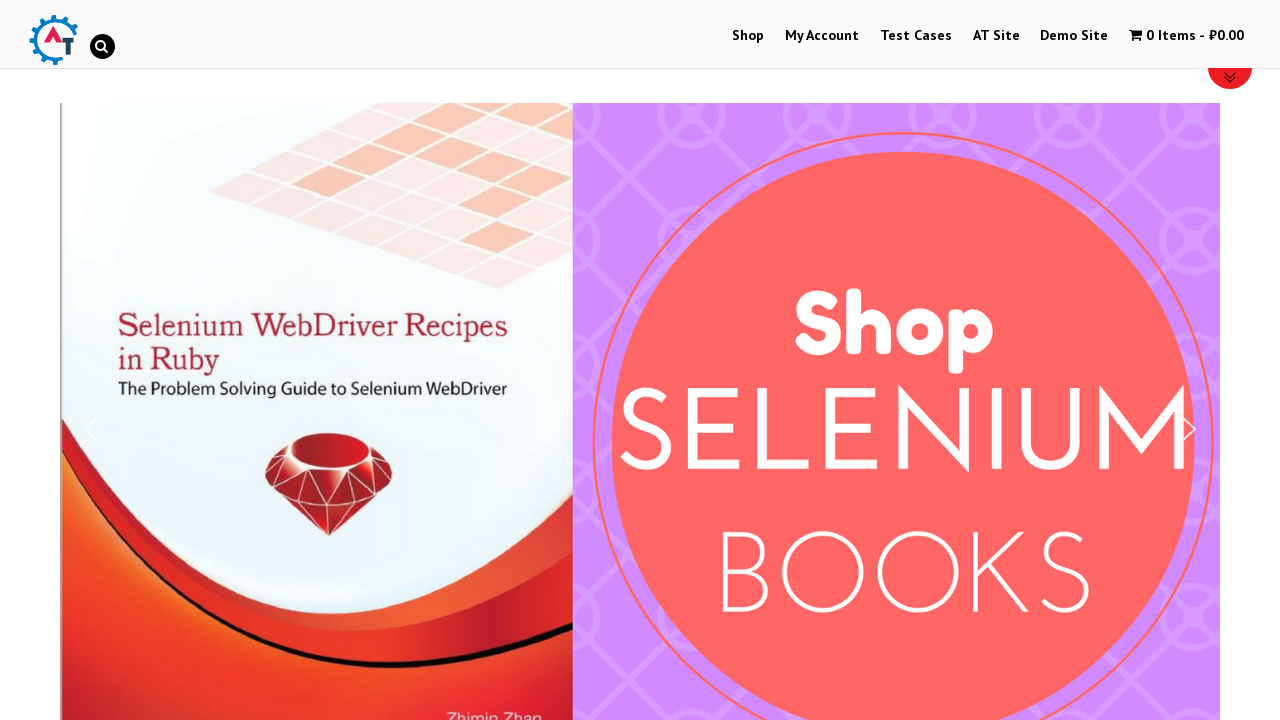

Clicked on Shop menu at (748, 36) on text=Shop
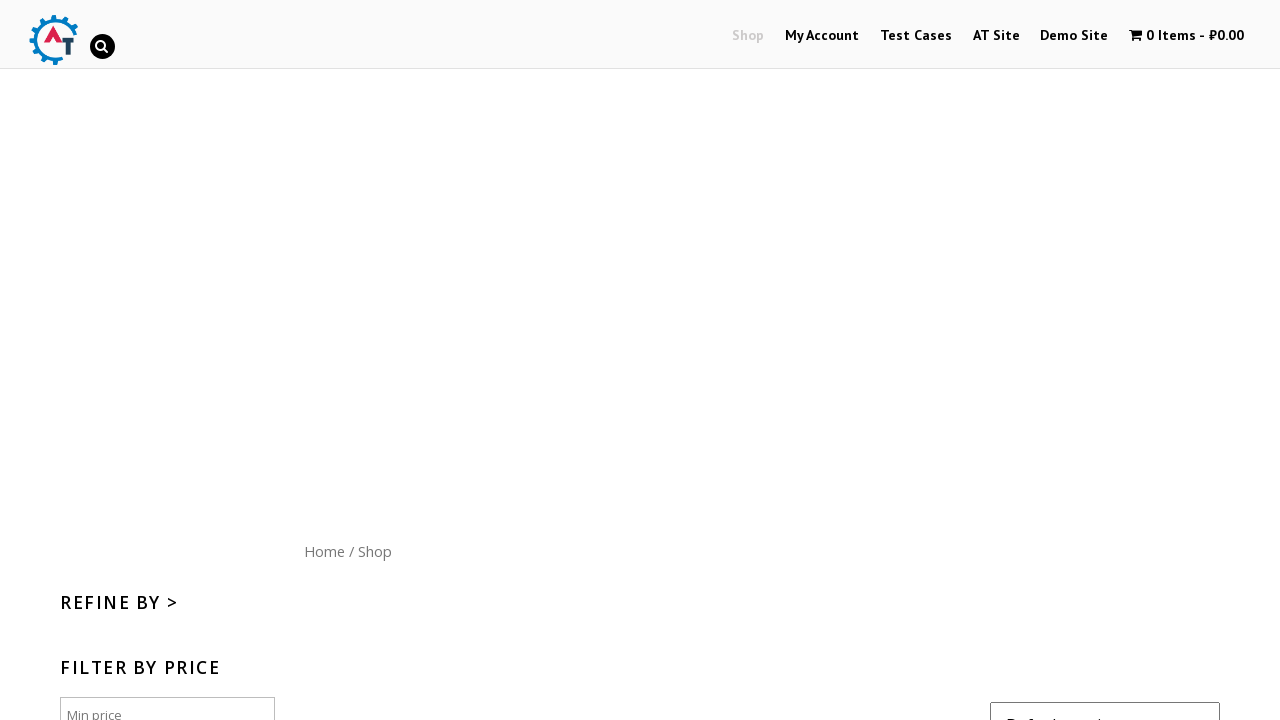

Clicked on Home menu button at (324, 551) on text=Home
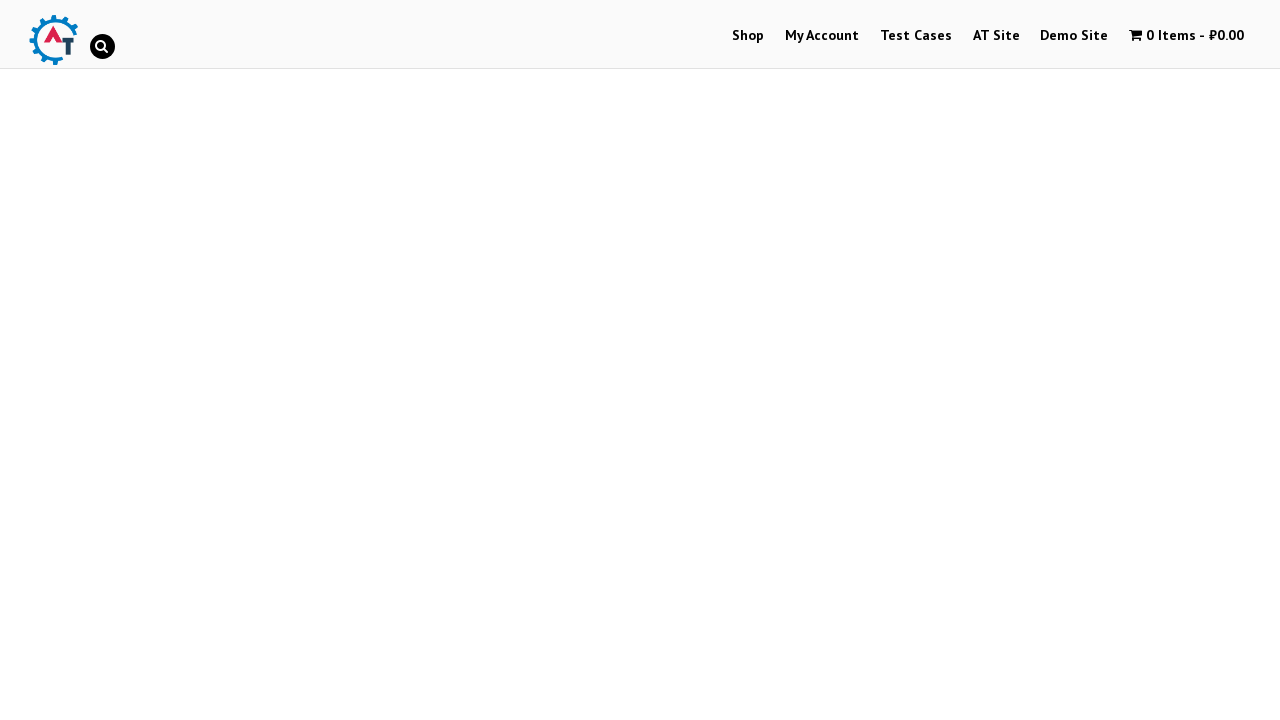

Waited for arrivals section to load
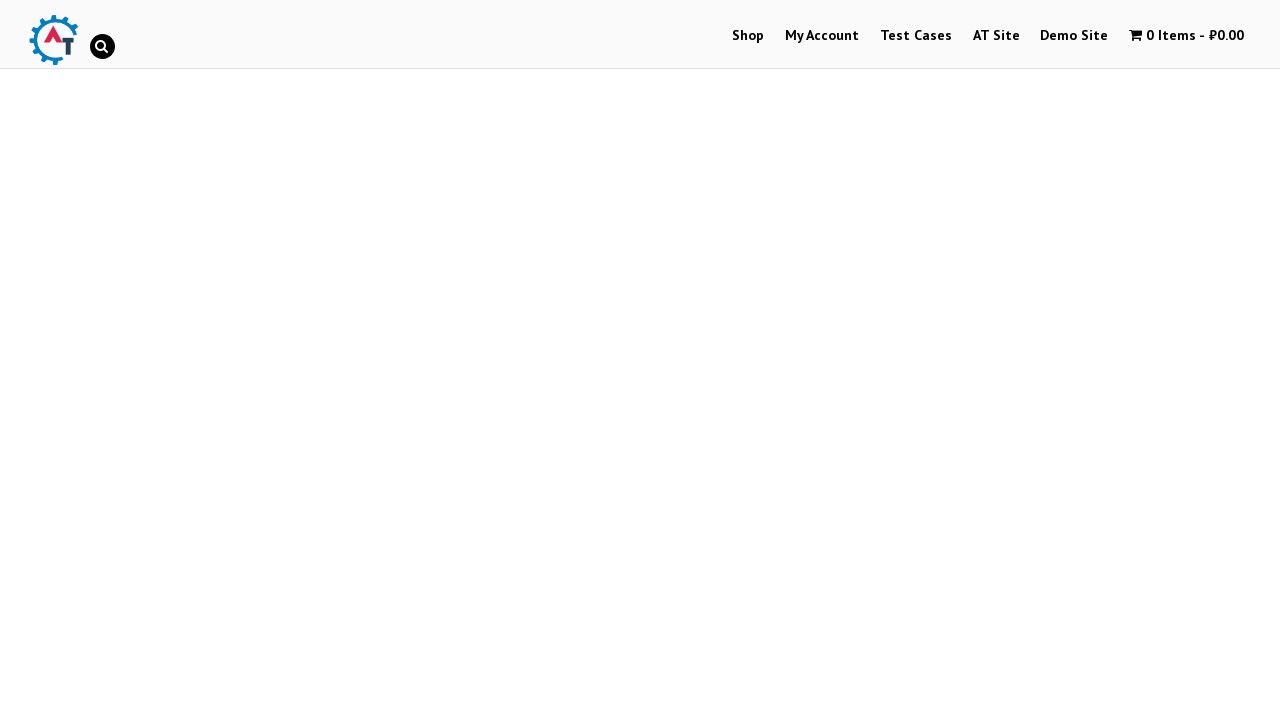

Verified arrivals count: 3 products found
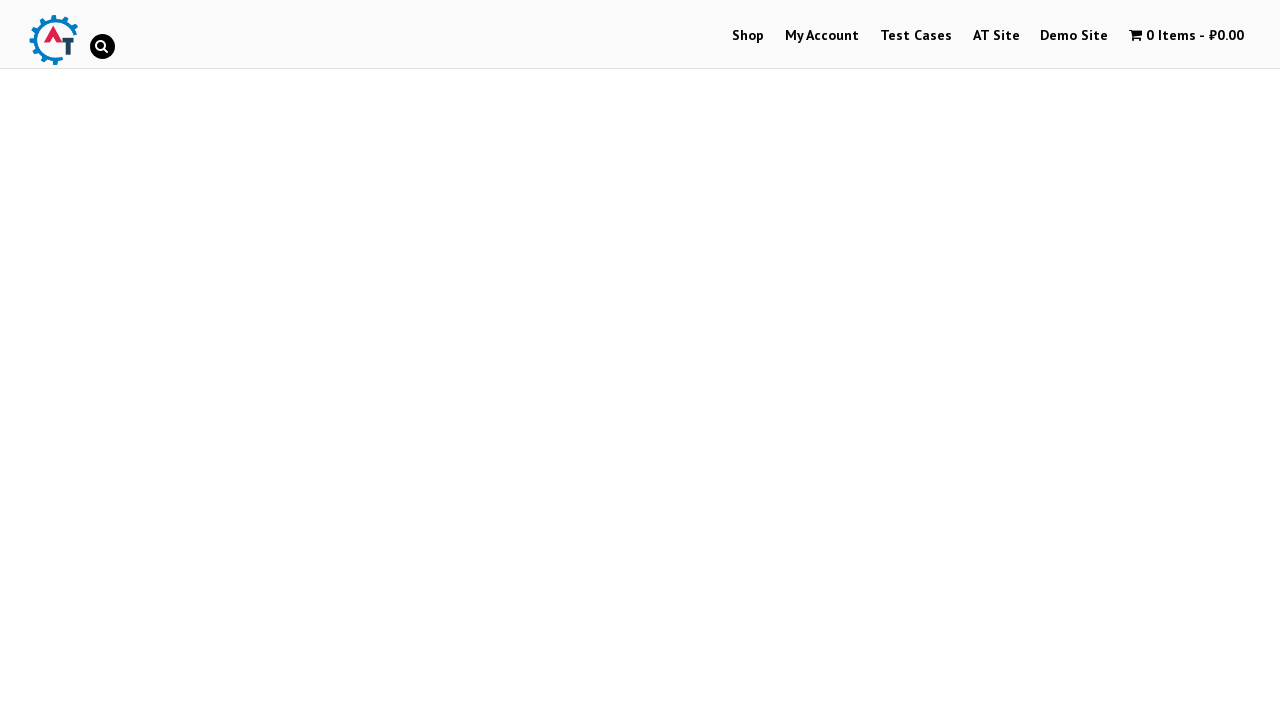

Clicked on Selenium book arrival image at (241, 361) on text=/.*Selenium.*/
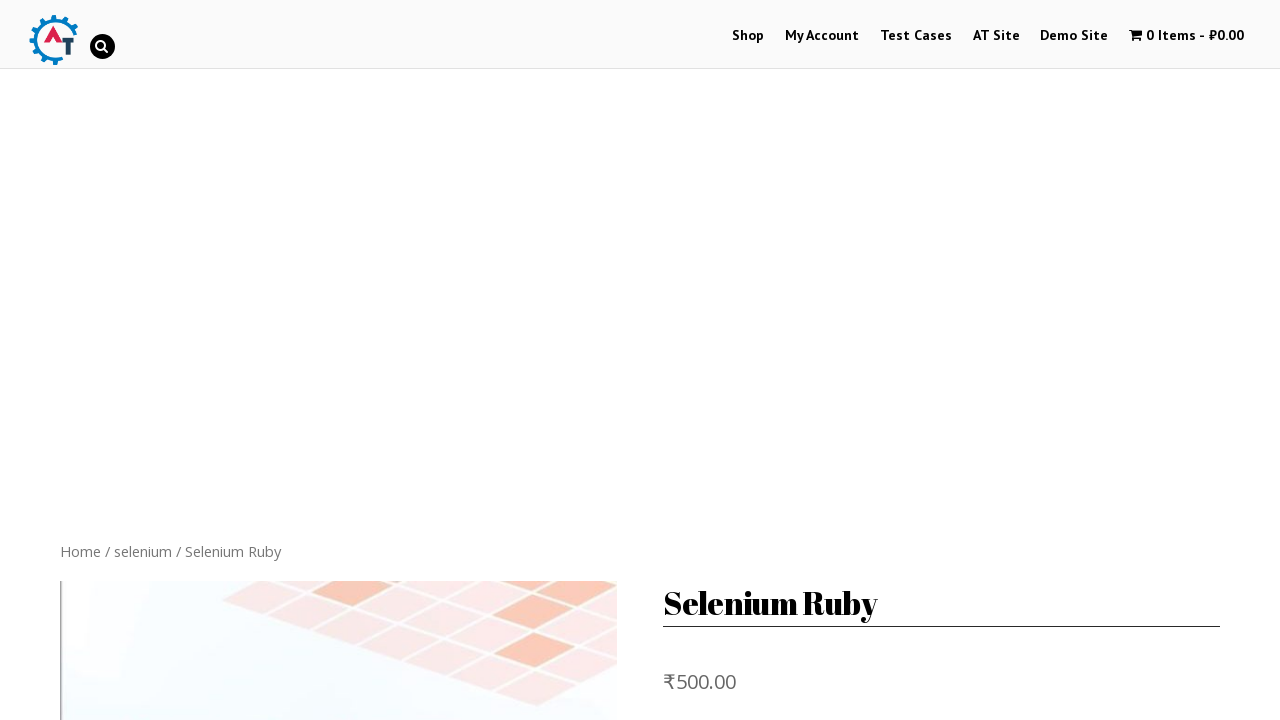

Product page loaded with add to basket button
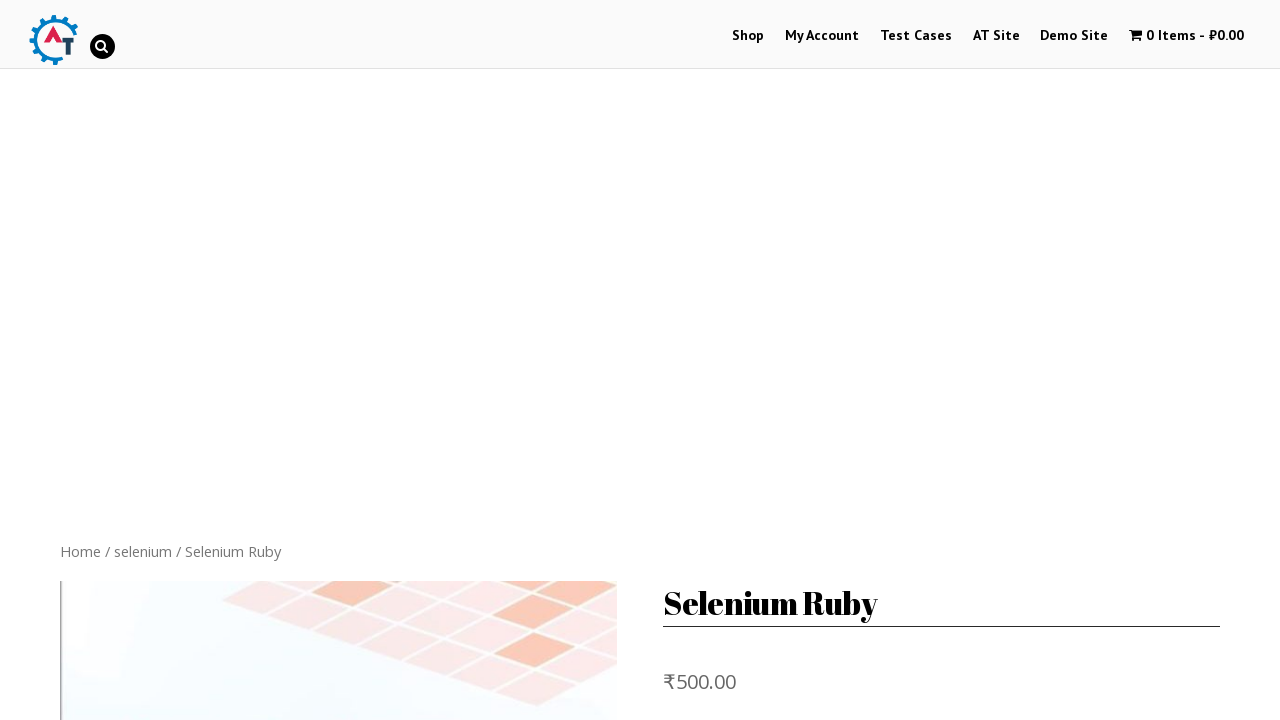

Clicked add to basket button on product page at (812, 360) on button[type='submit']
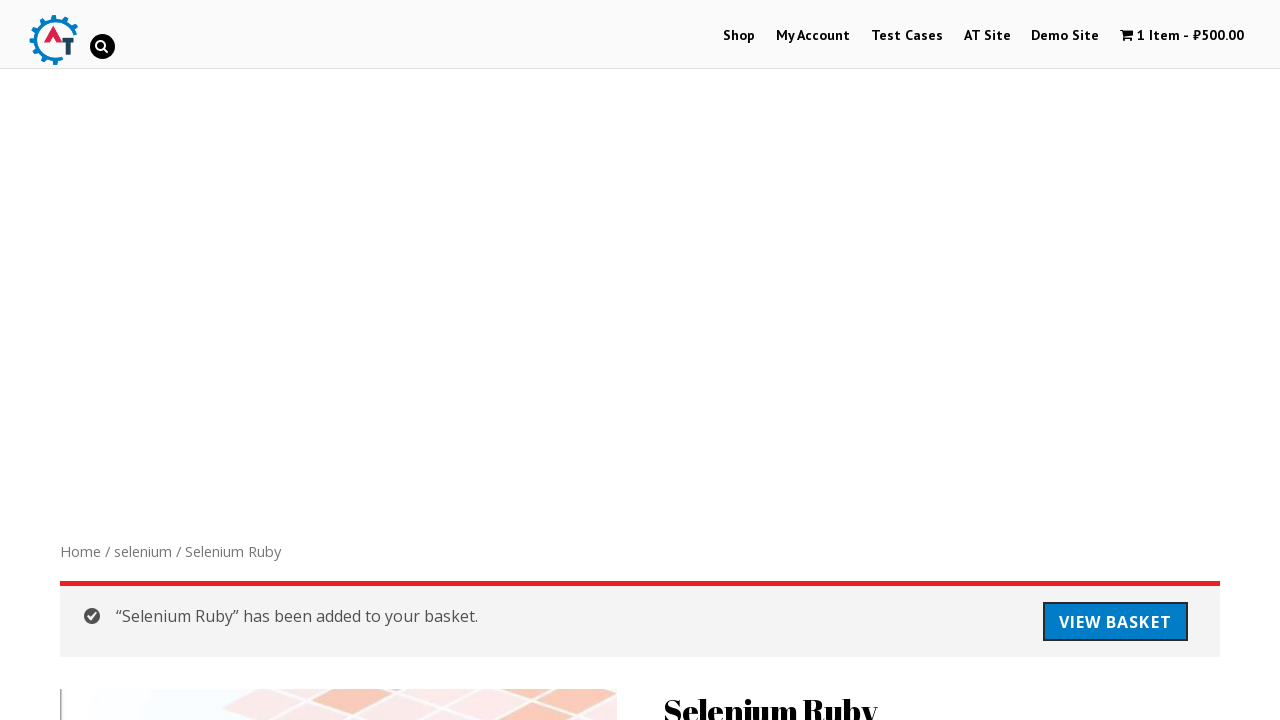

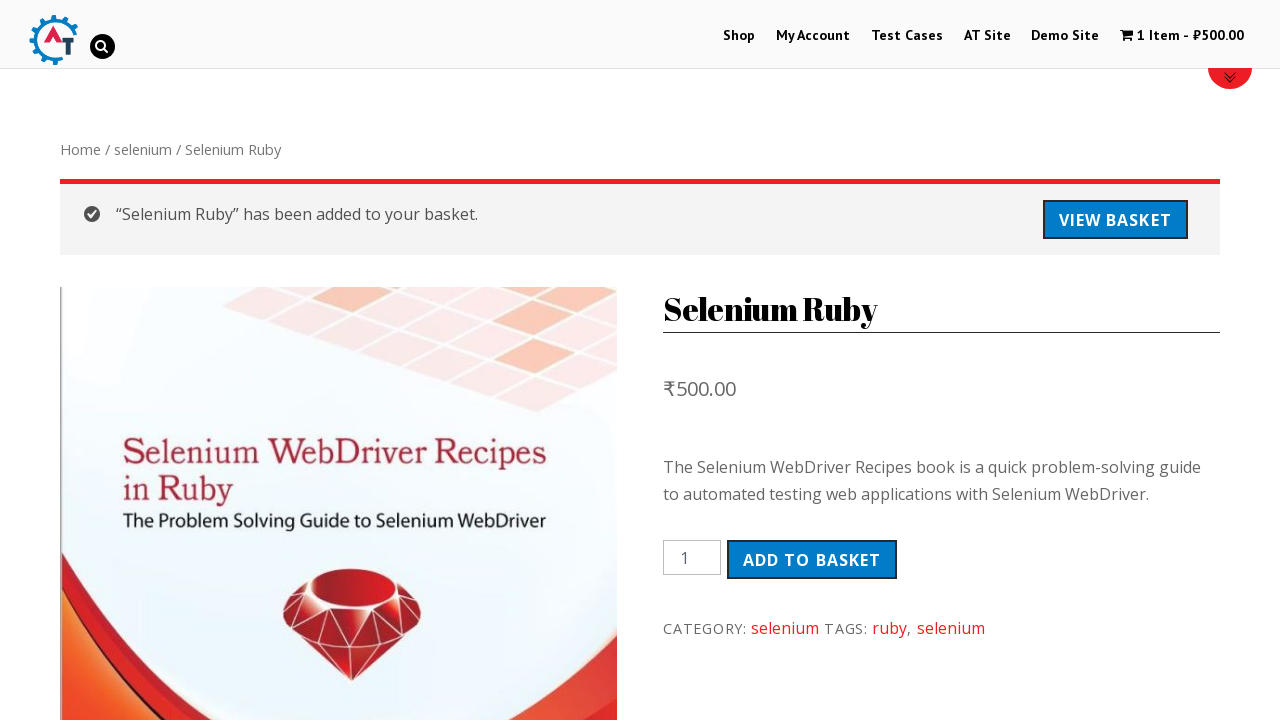